Tests synchronization by clicking a button and verifying message text after element disappears

Starting URL: https://atidcollege.co.il/Xamples/ex_synchronization.html

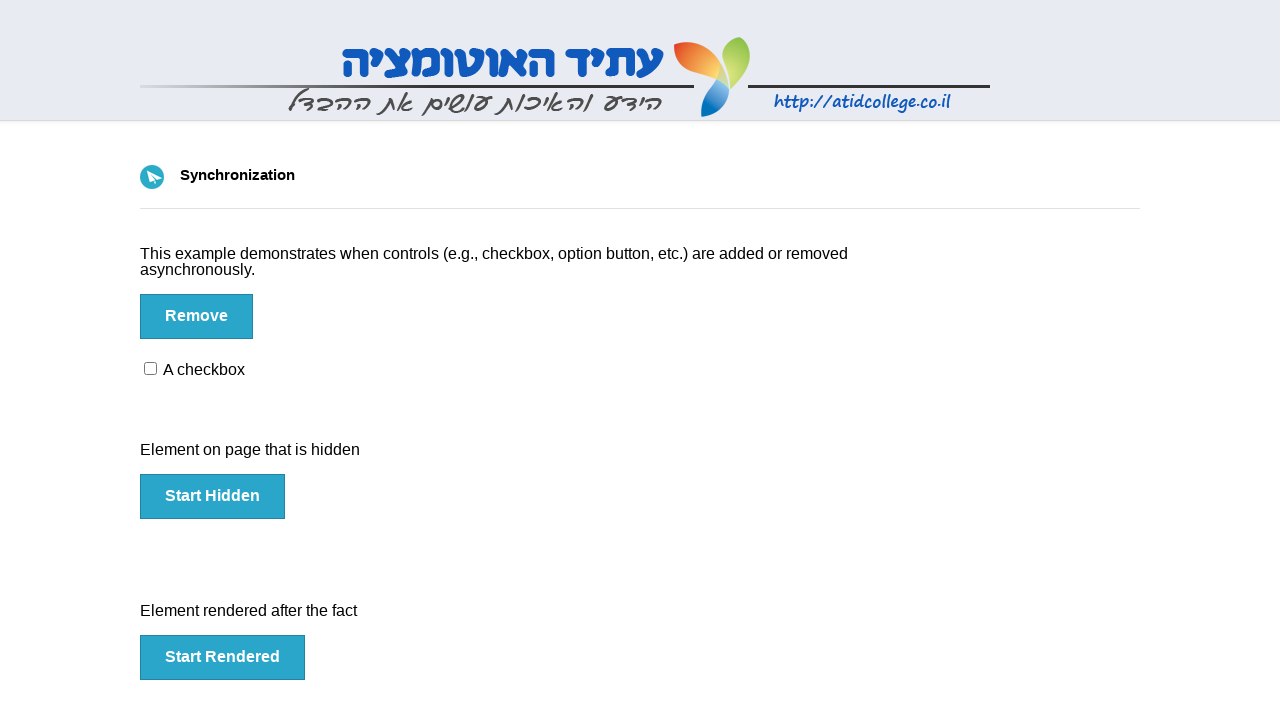

Clicked button to trigger element change at (196, 316) on #btn
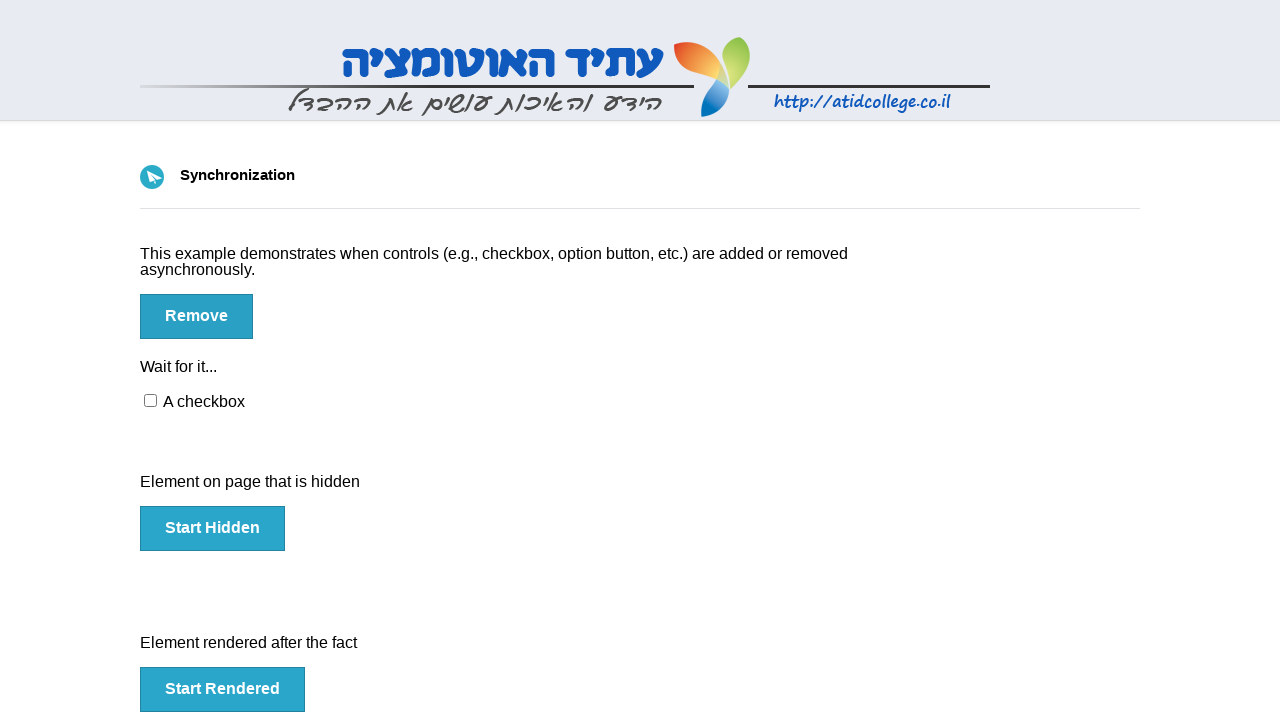

Waited 5000ms for action to complete
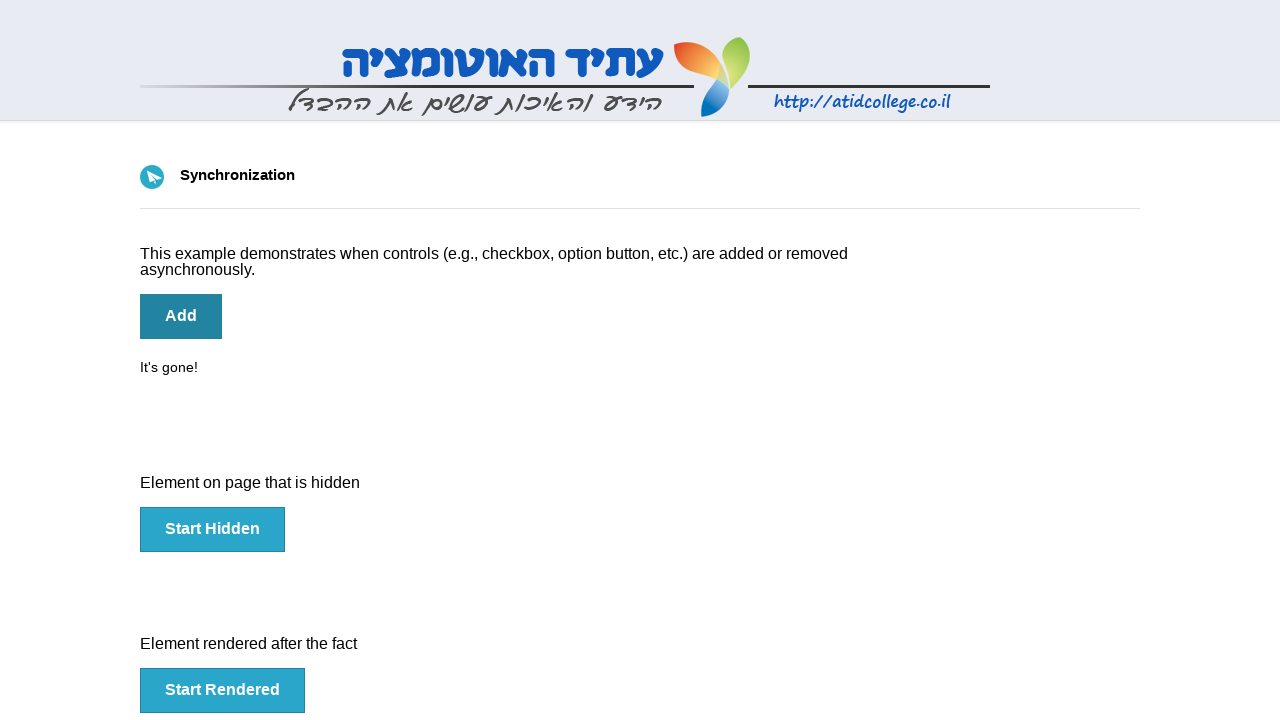

Retrieved message text content
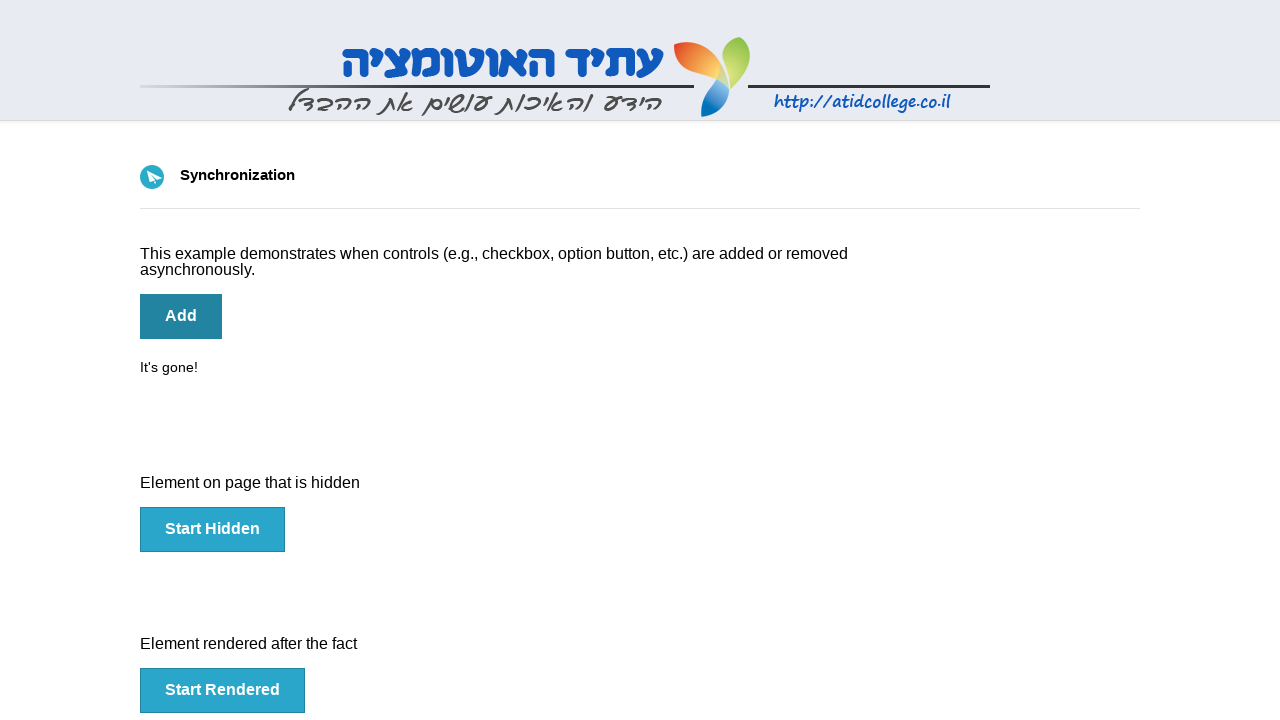

Test passed - message text is 'It's gone!'
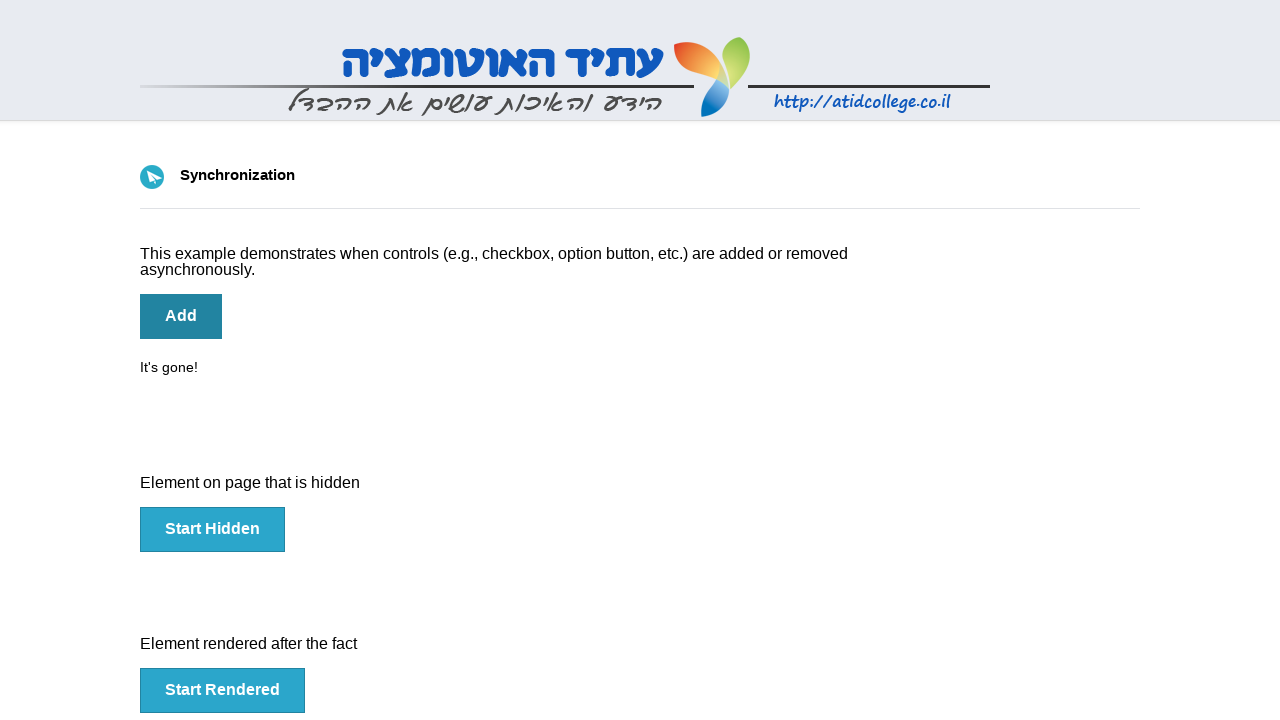

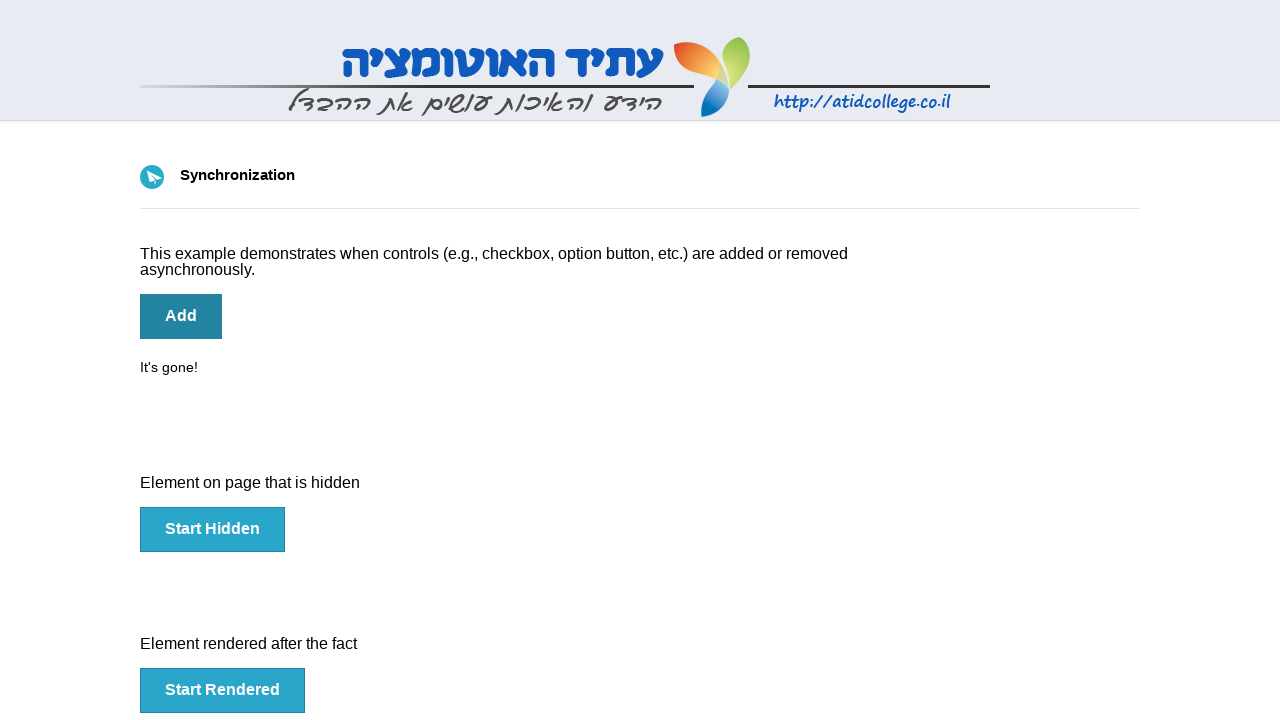